Tests the resume link functionality by clicking the "See my resume" button and verifying a popup opens with the resume PDF.

Starting URL: https://www.justenanderson.dev/about

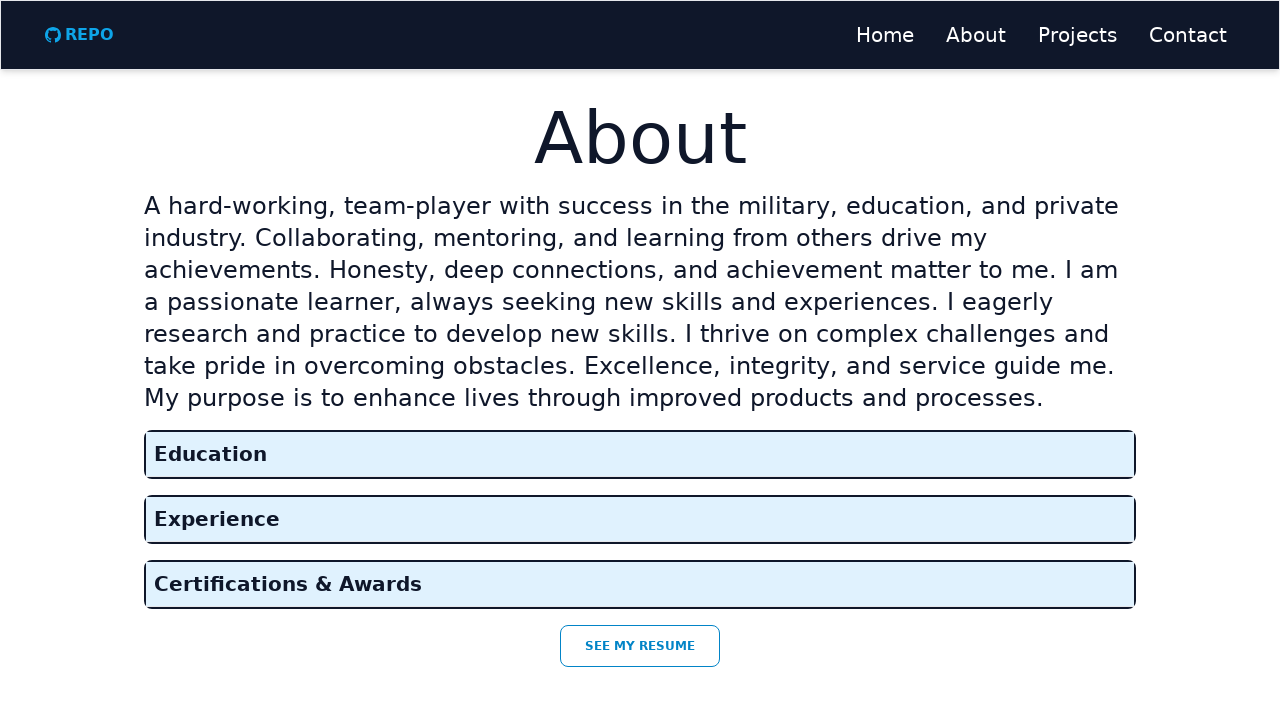

Clicked 'See my resume' button at (640, 646) on internal:role=button[name="See my resume"i]
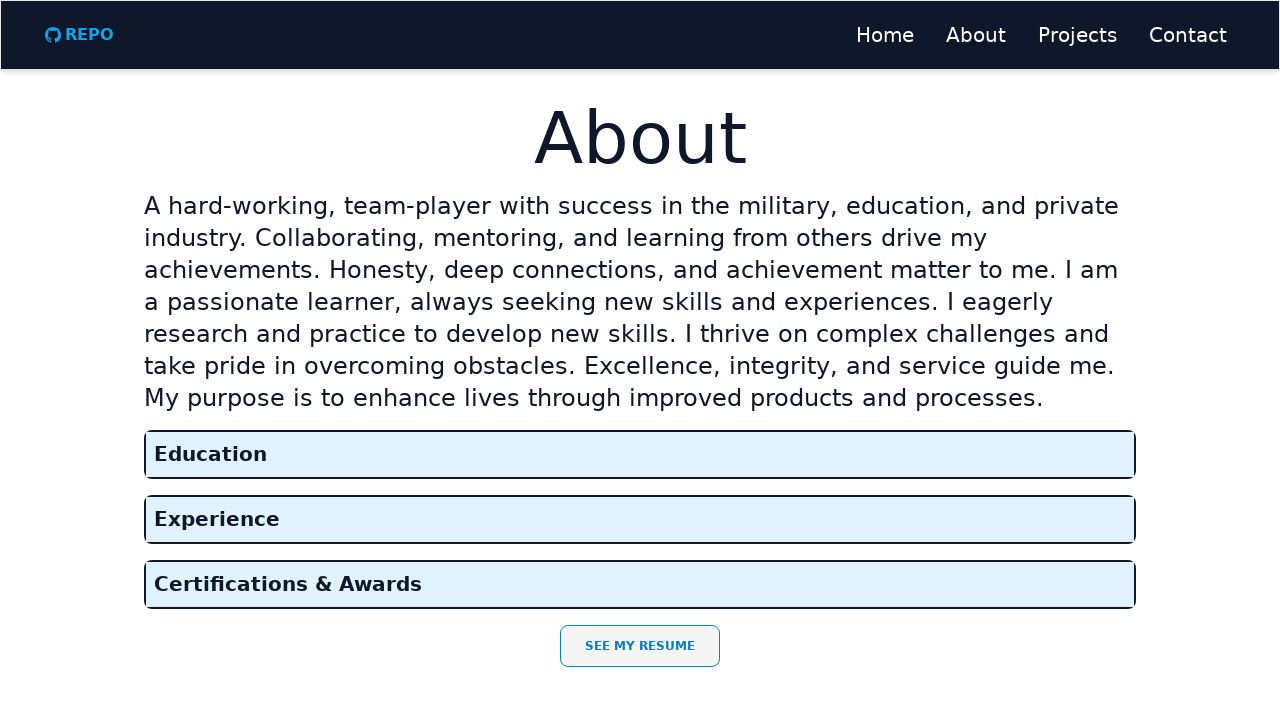

Resume popup window opened
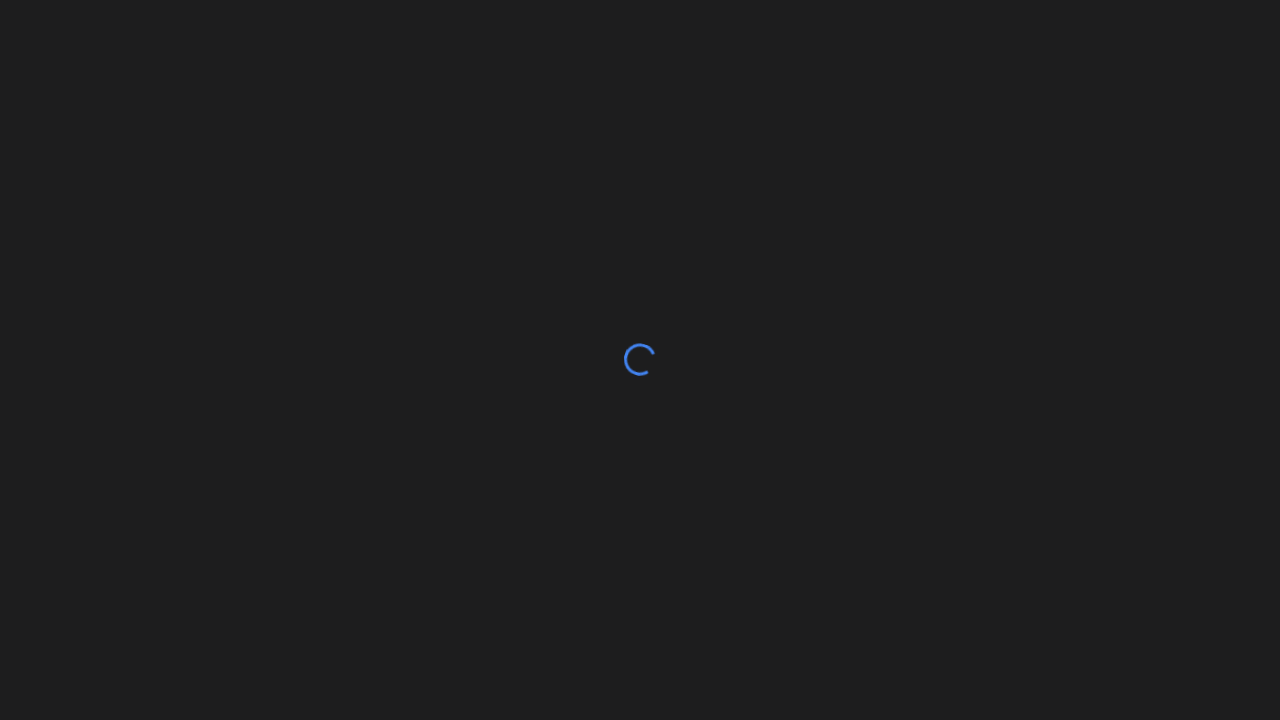

Resume popup loaded completely
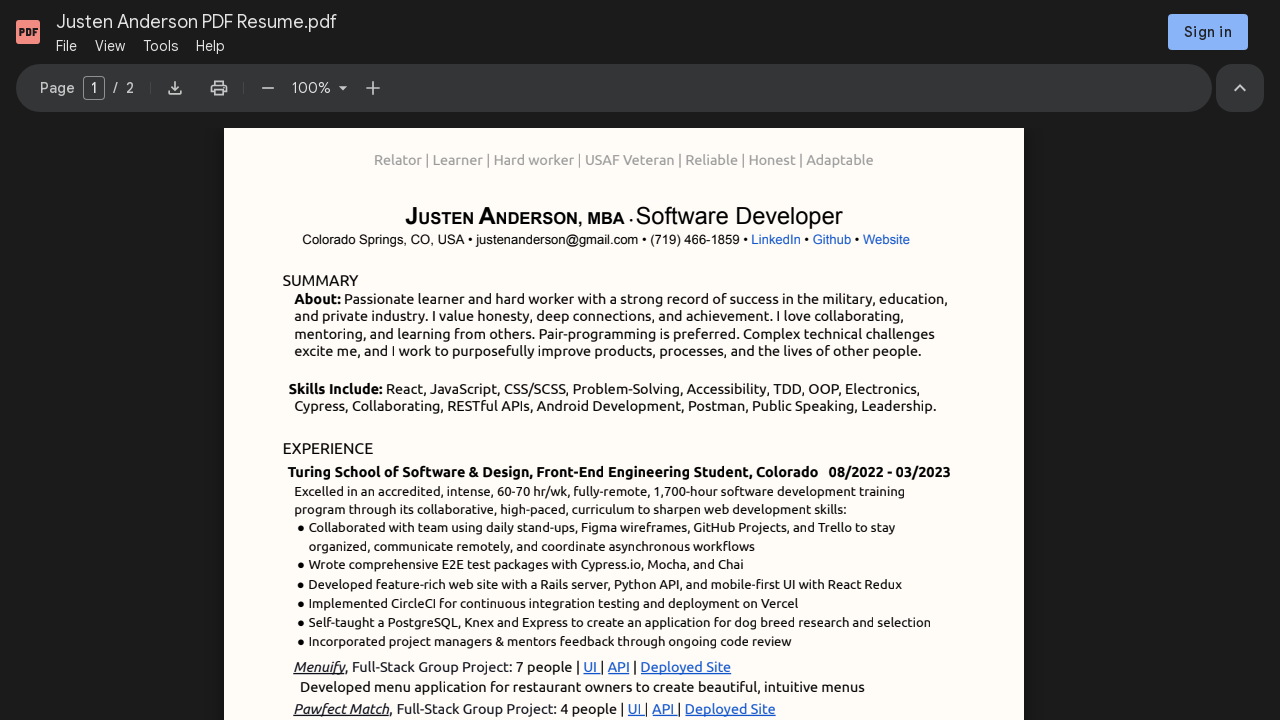

Verified resume PDF text 'Justen Anderson PDF Resume.pdf' is visible in popup
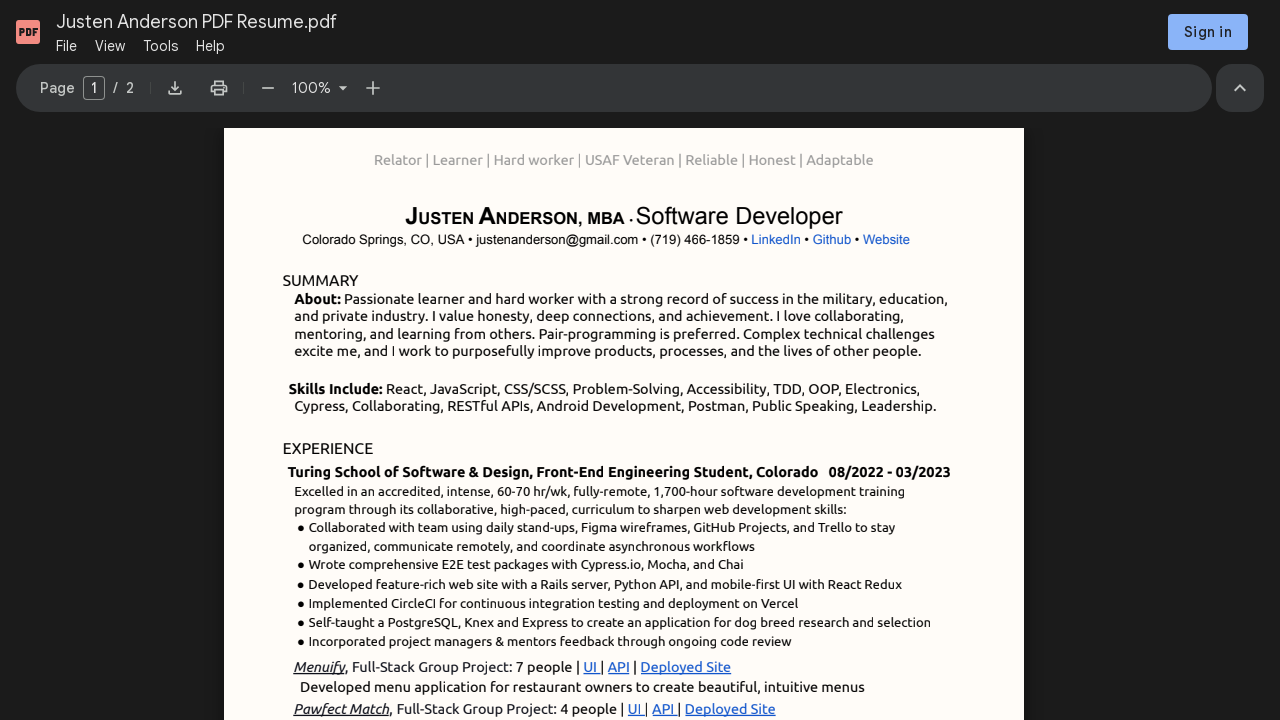

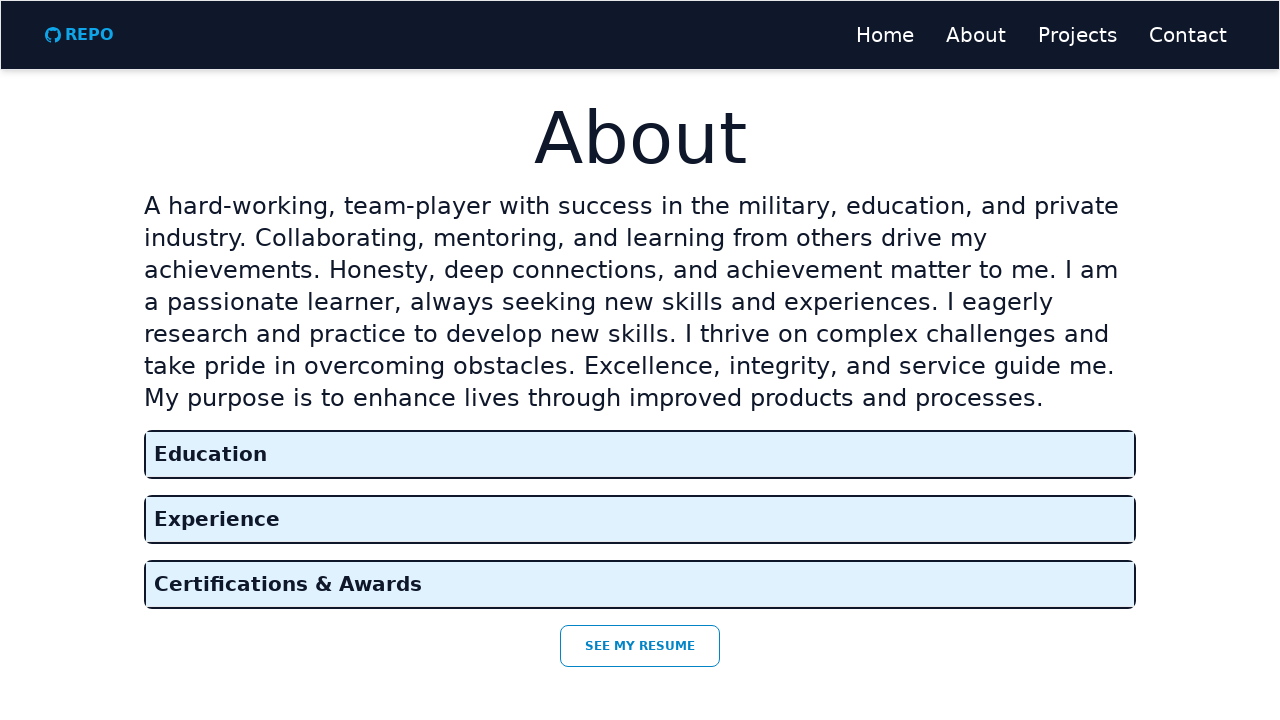